Tests visibility toggling of a text element by clicking a hide button and verifying the element becomes hidden.

Starting URL: https://rahulshettyacademy.com/AutomationPractice/

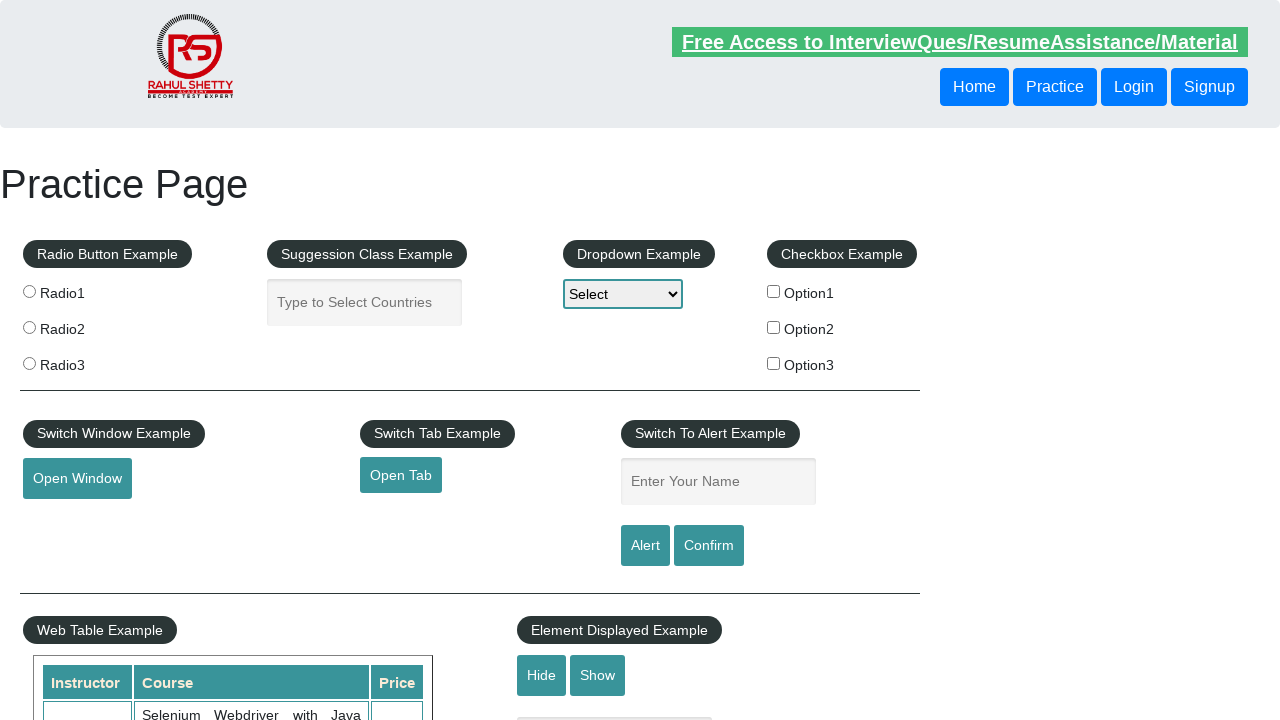

Verified text element is visible
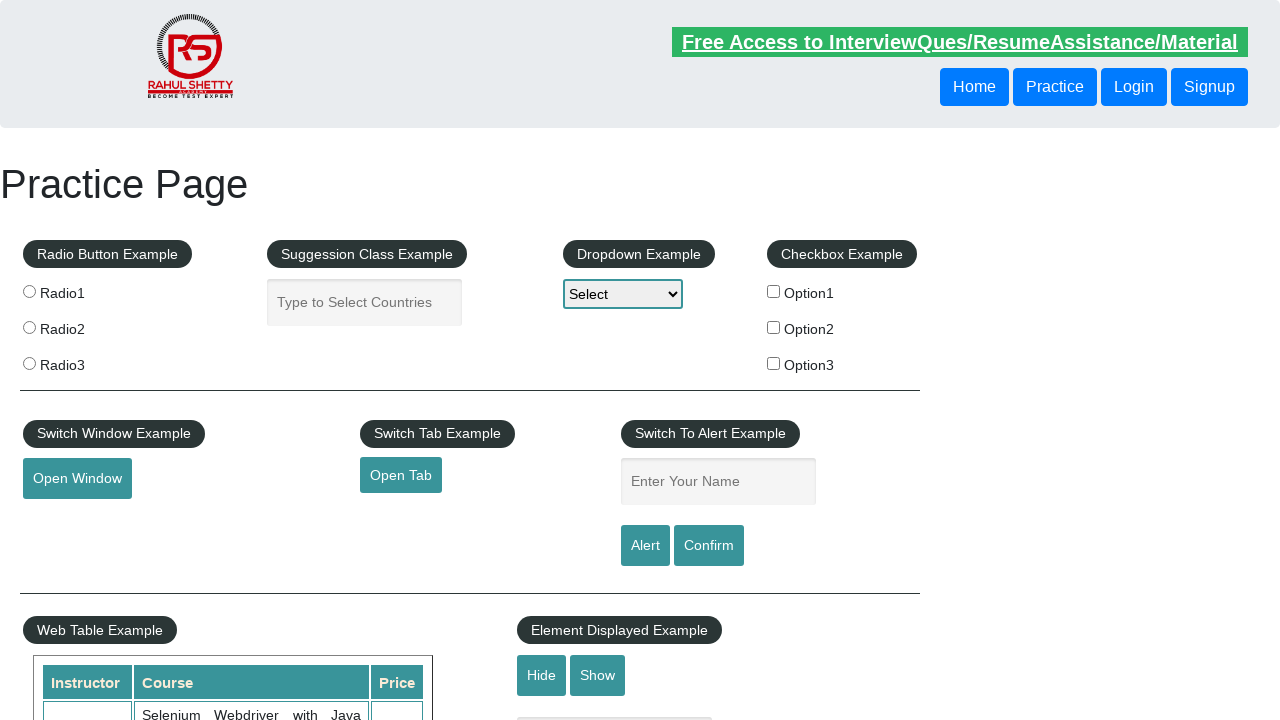

Clicked hide button to hide text element at (542, 675) on #hide-textbox
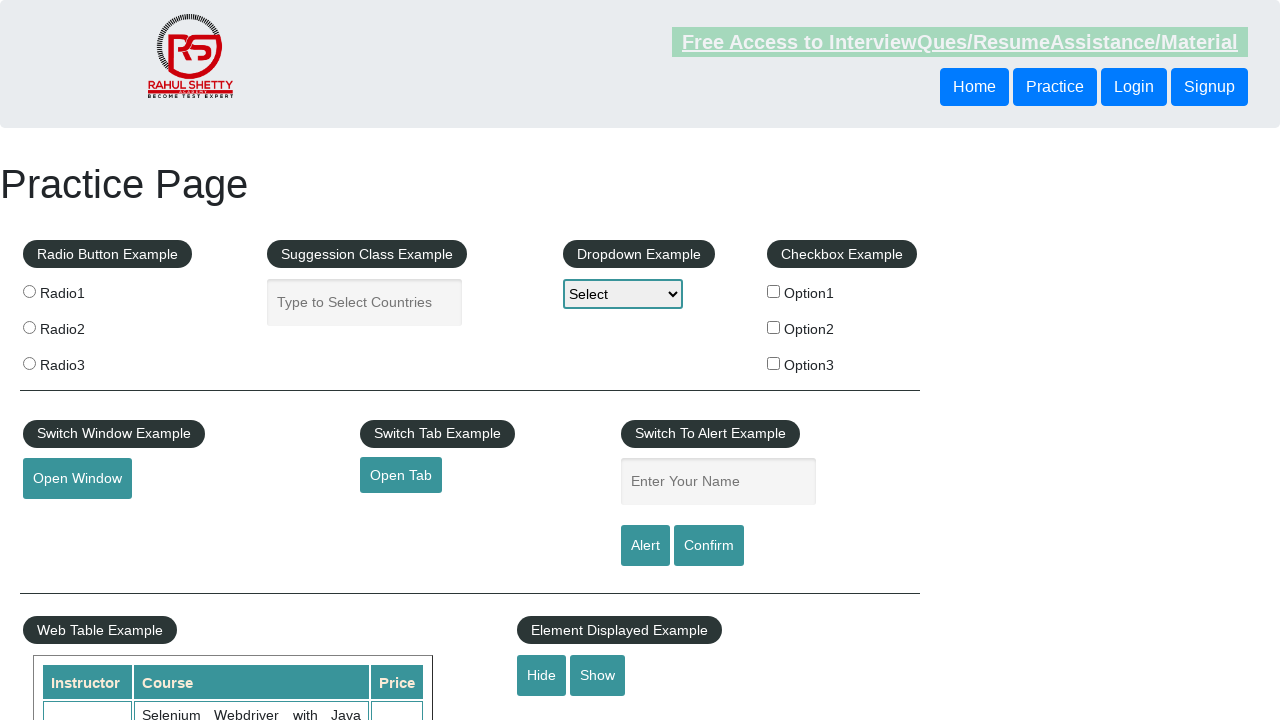

Verified text element is now hidden
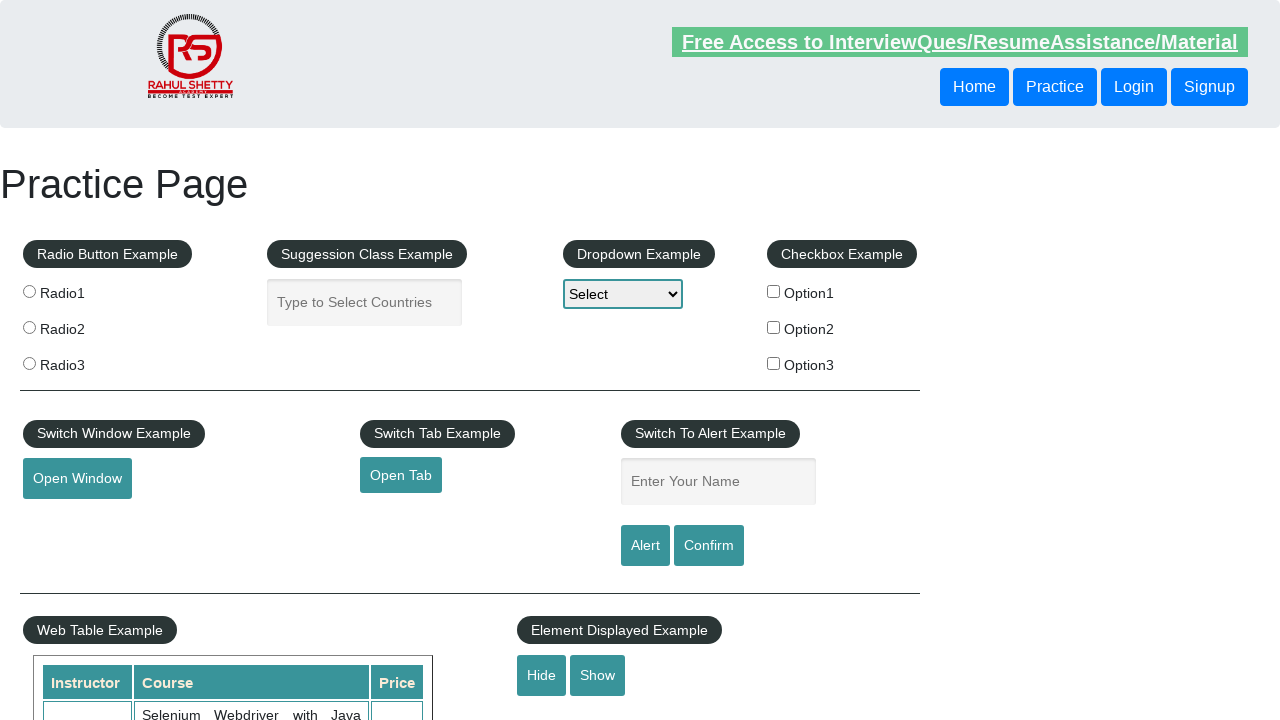

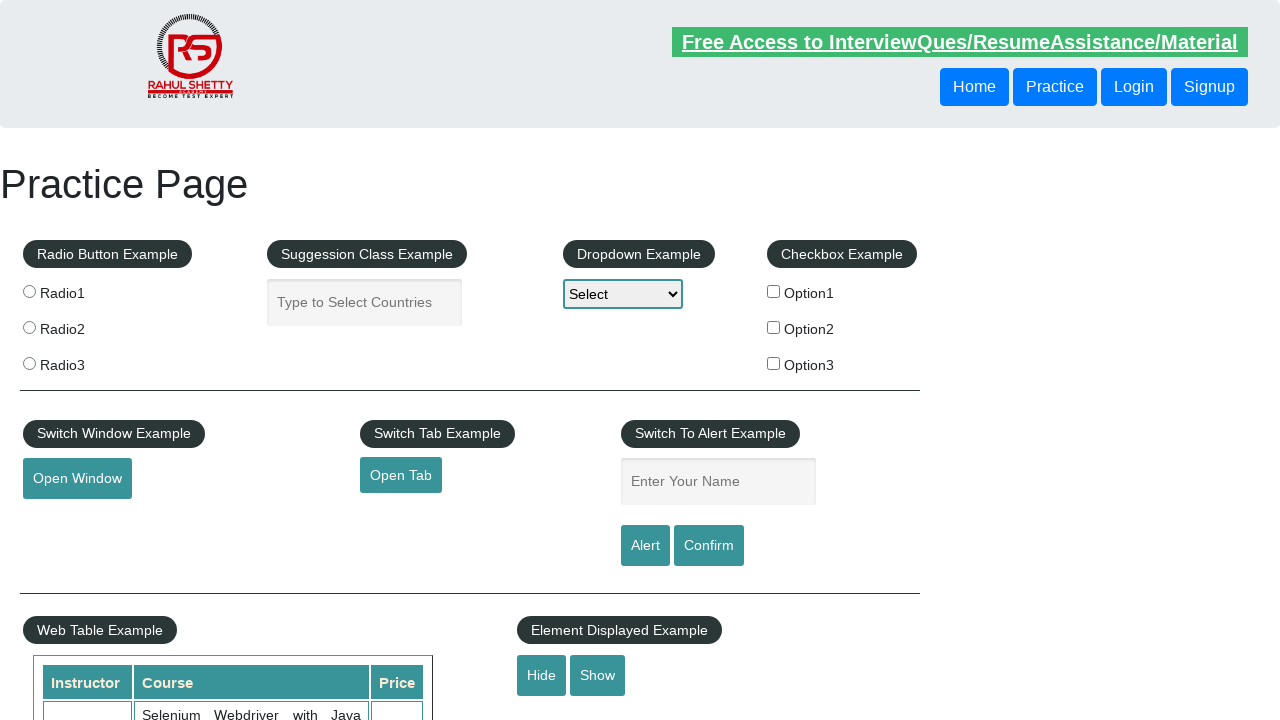